Tests the Google Arts & Culture Puzzle Party NASA Edition game by starting a solo game and interacting with various controls including zoom in/out and color inversion features.

Starting URL: https://artsandculture.google.com/experiment/puzzle-party-%E2%80%94-nasa-edition/vwGN2xPW6XpL7A

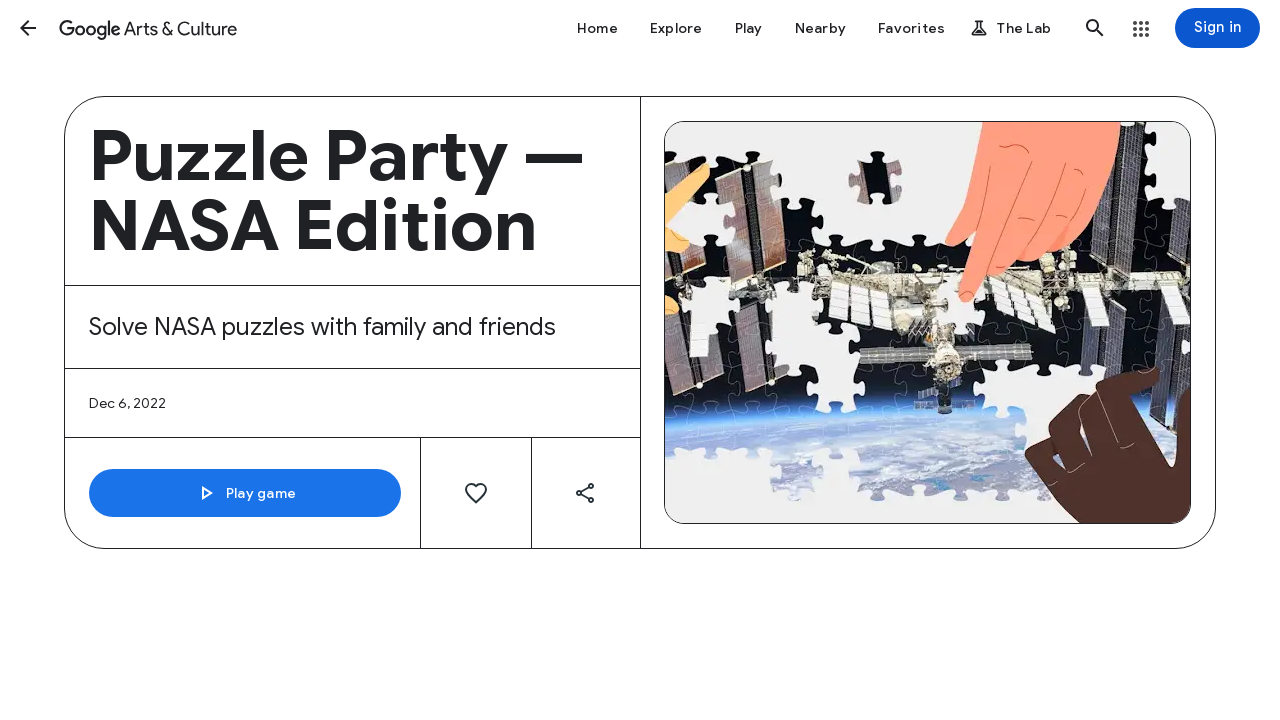

Clicked Play game button to start at (245, 493) on internal:role=button[name="Play game"i]
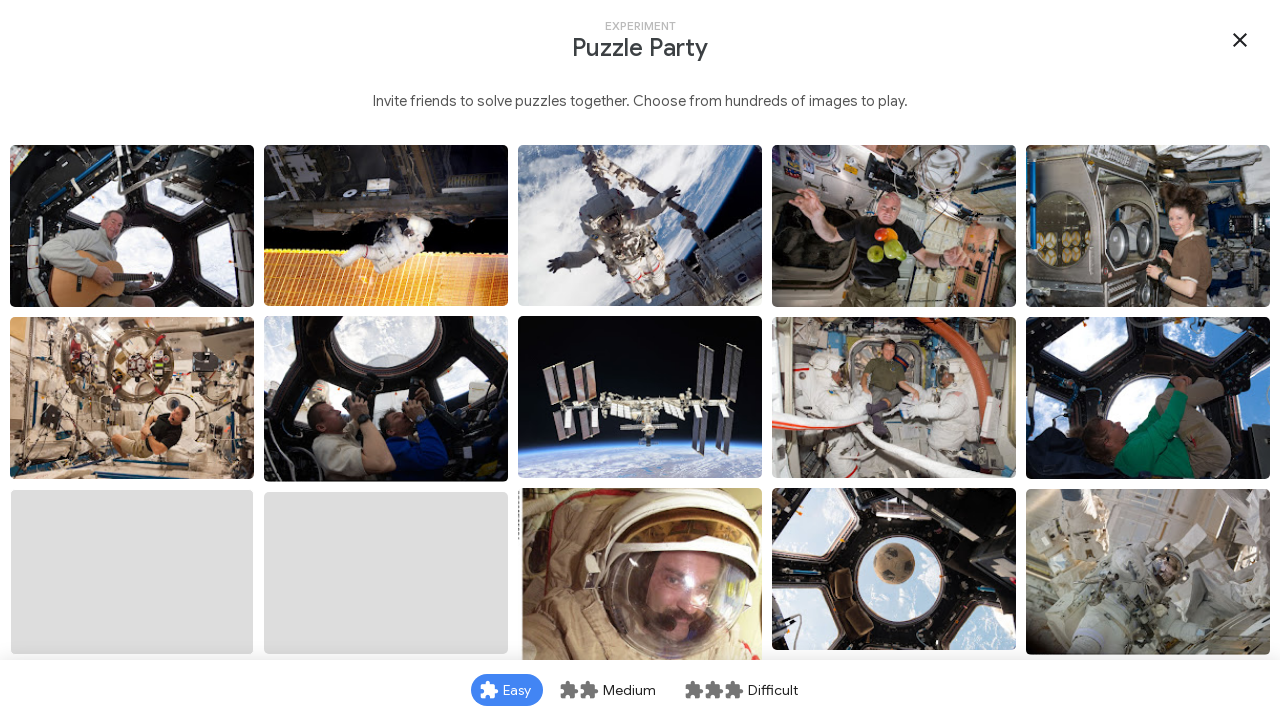

Clicked on puzzle piece with id 8 inside iframe at (894, 398) on iframe >> internal:control=enter-frame >> [id="\38 "]
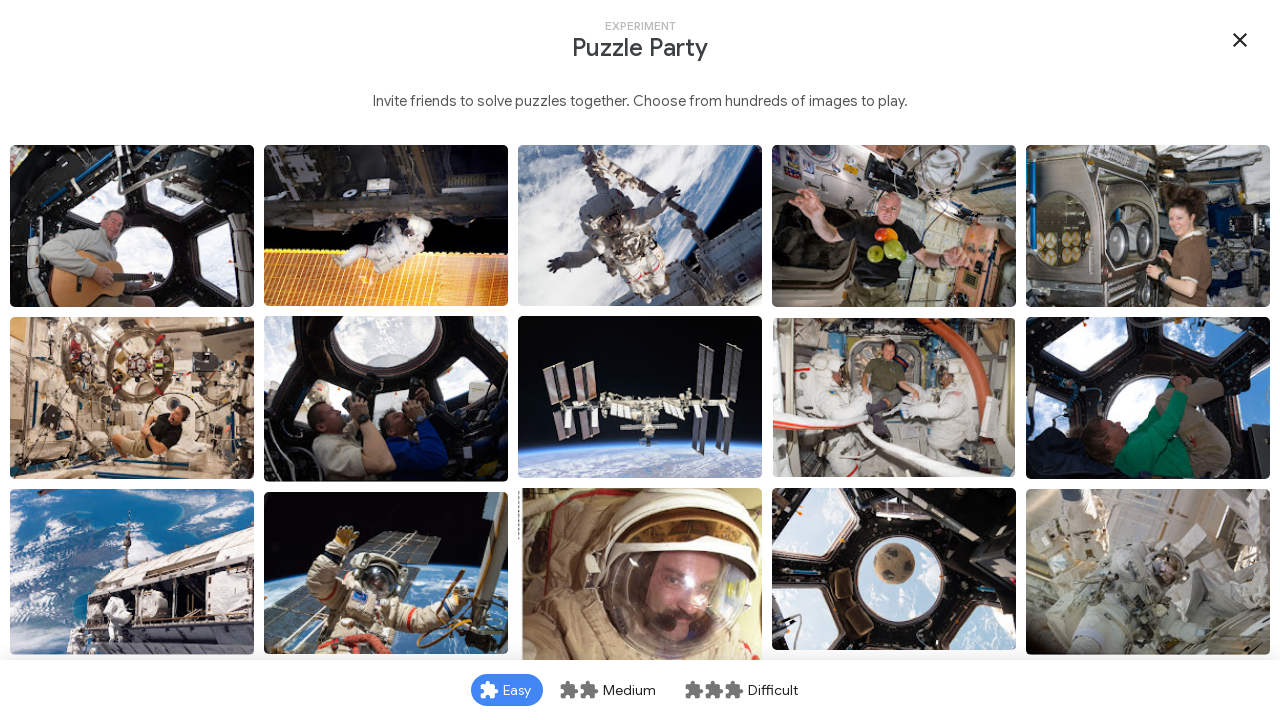

Selected Solo mode at (561, 569) on iframe >> internal:control=enter-frame >> internal:role=button[name="person Solo
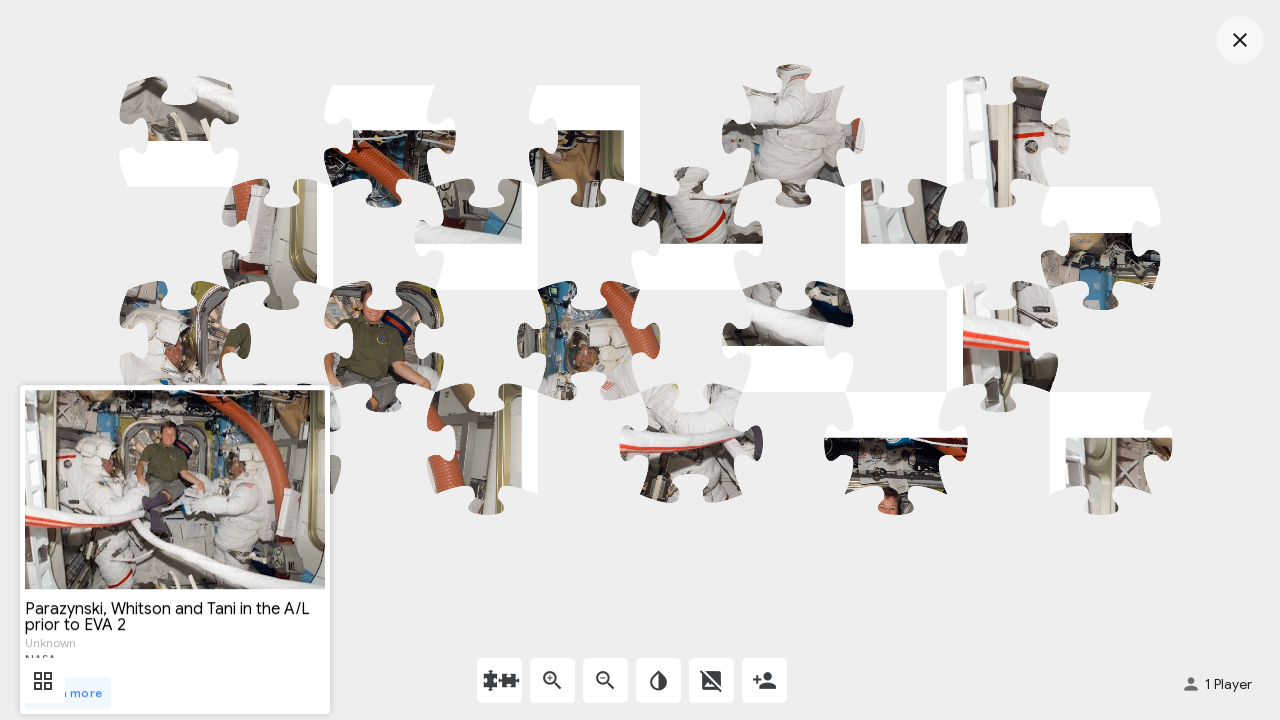

Clicked zoom in button at (552, 680) on iframe >> internal:control=enter-frame >> internal:text="zoom_in"i
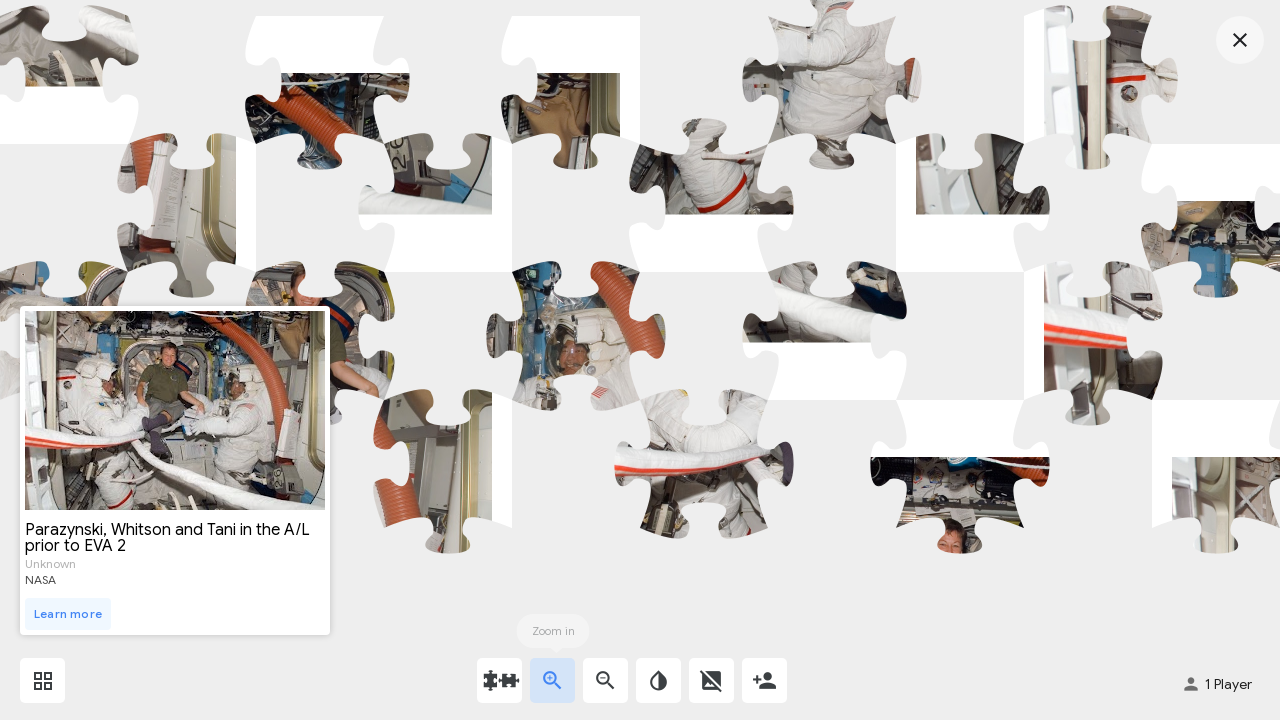

Clicked group navigation at (500, 680) on iframe >> internal:control=enter-frame >> #groupNavigation
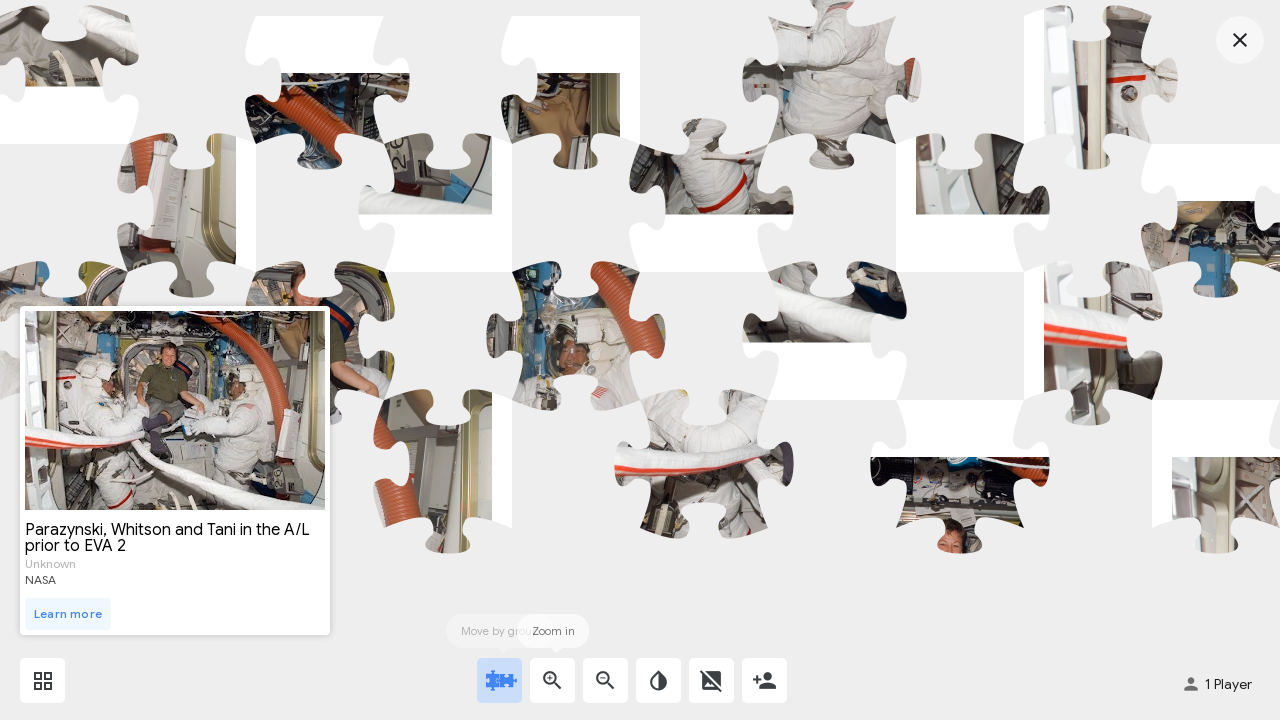

Clicked zoom out button at (606, 680) on iframe >> internal:control=enter-frame >> internal:text="zoom_out"i
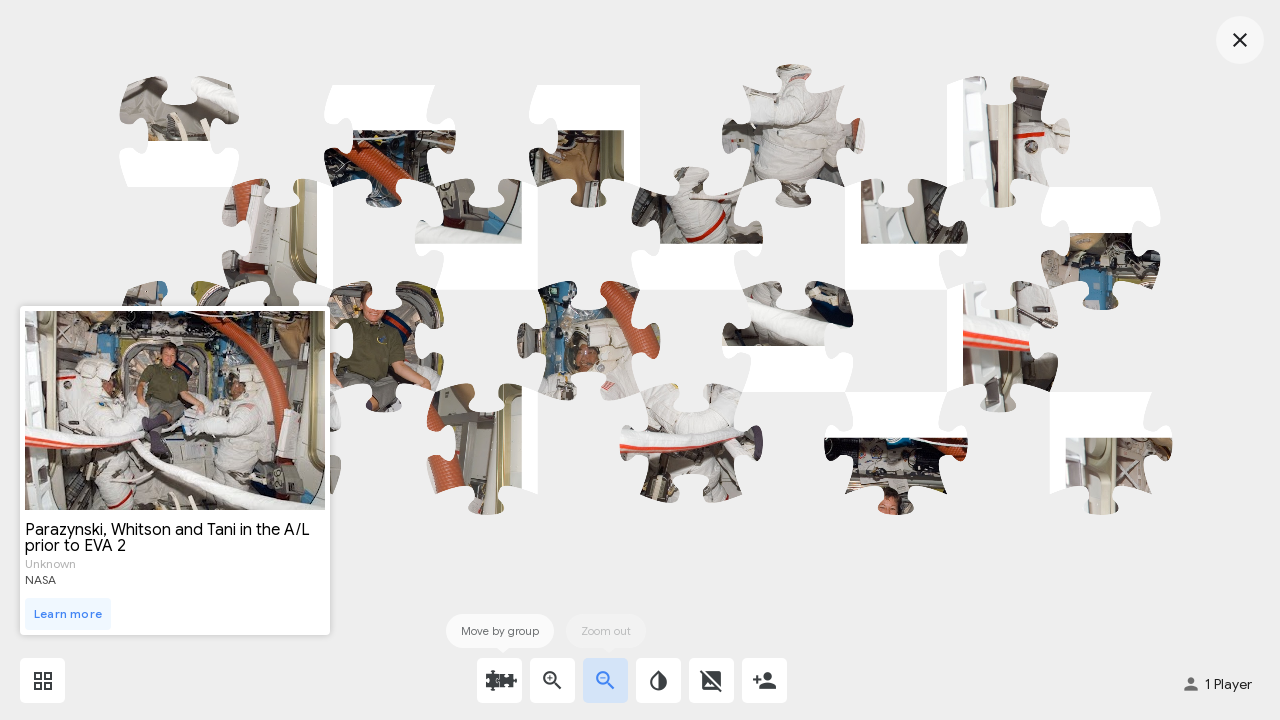

Toggled invert colors feature on at (658, 680) on iframe >> internal:control=enter-frame >> internal:text="invert_colors"i
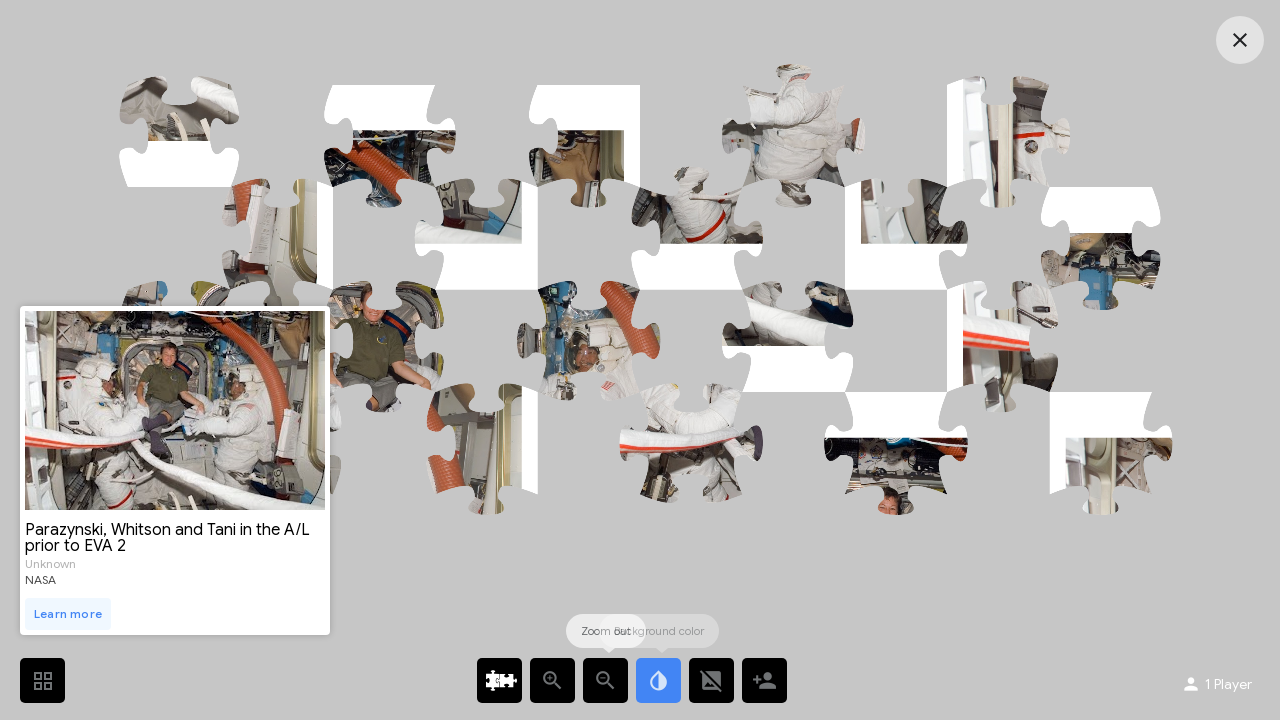

Toggled invert colors feature off at (658, 680) on iframe >> internal:control=enter-frame >> internal:text="invert_colors"i
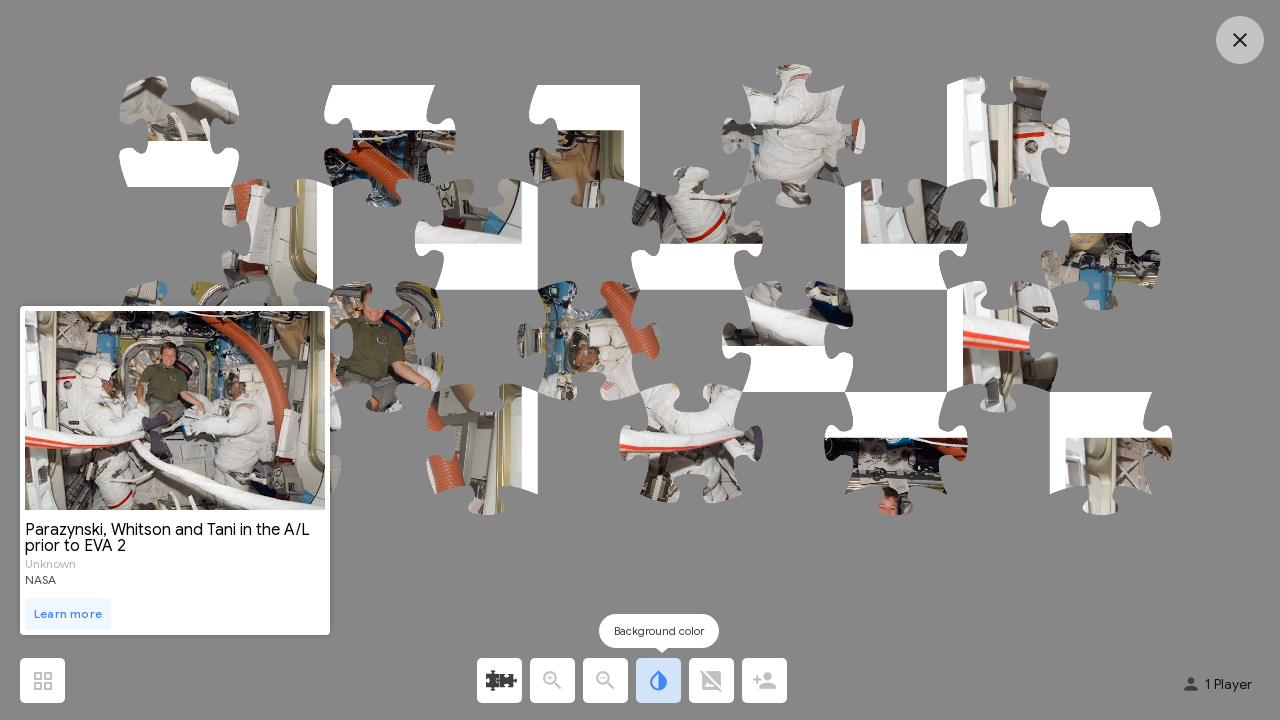

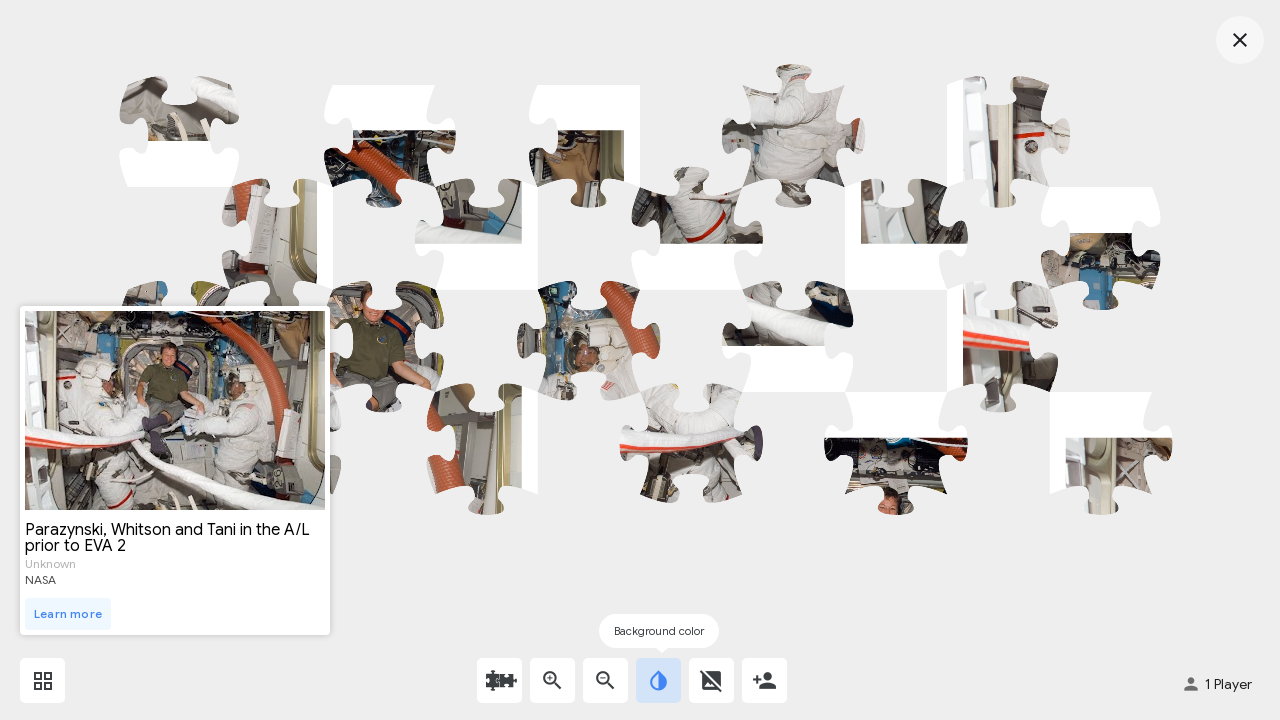